Tests that clicking the "past" link navigates to the front page showing past stories

Starting URL: https://news.ycombinator.com/

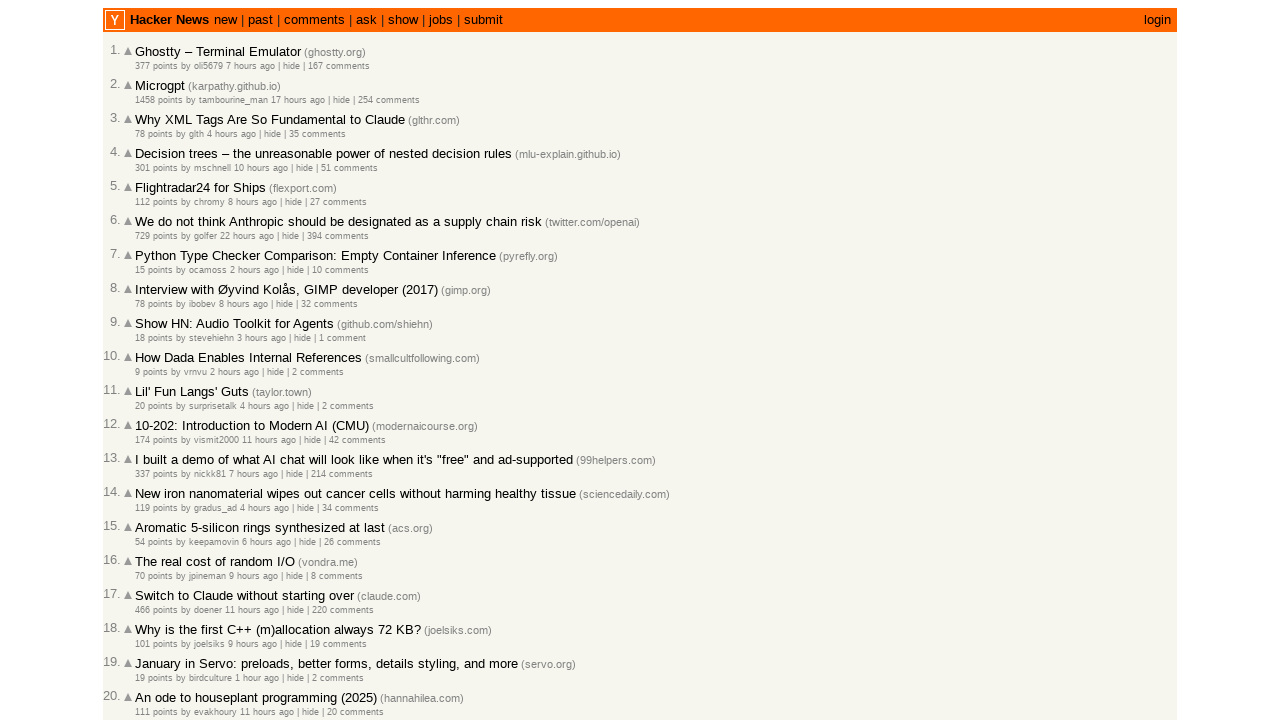

Clicked the 'past' link at (260, 20) on text=past
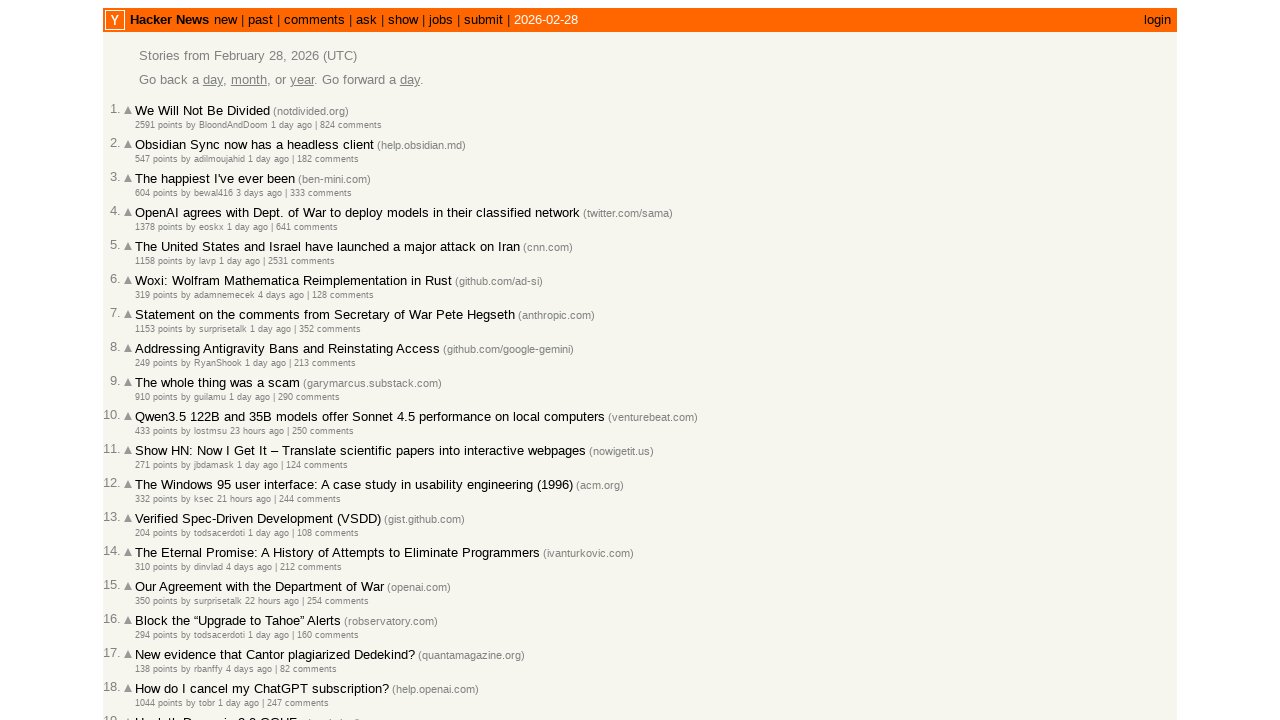

Verified URL changed to front page (https://news.ycombinator.com/front)
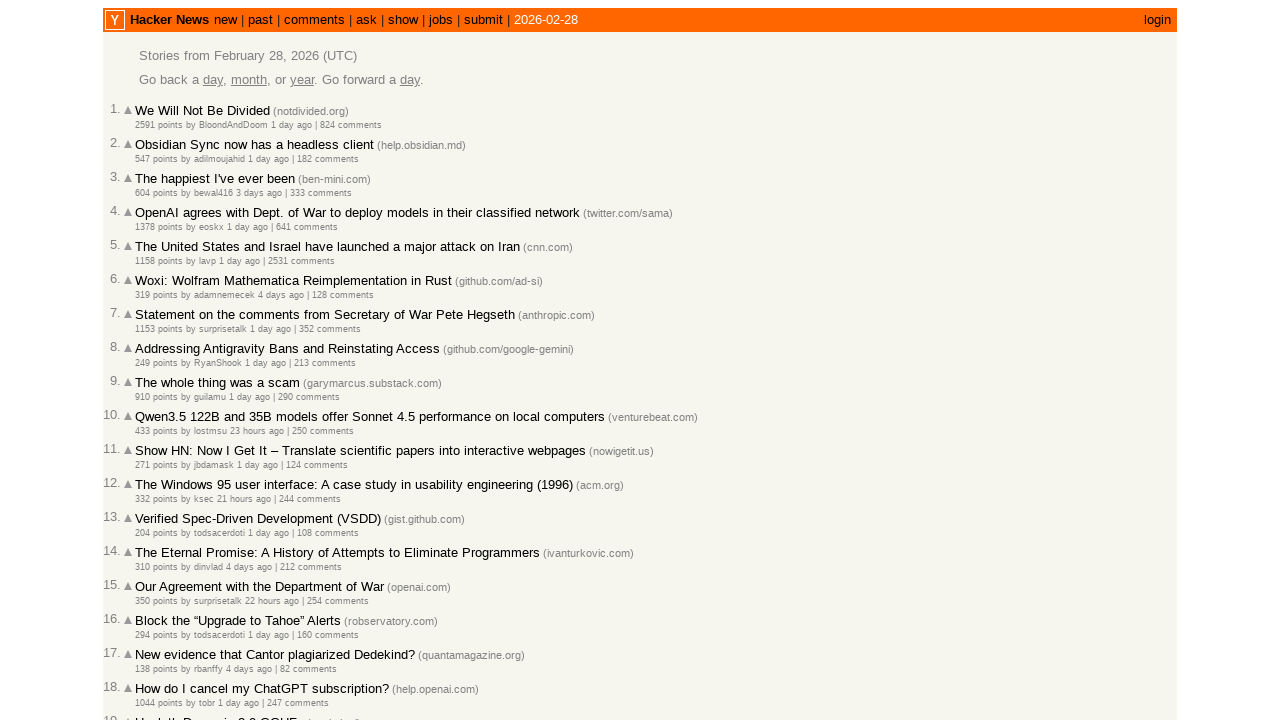

Verified page title contains 'front'
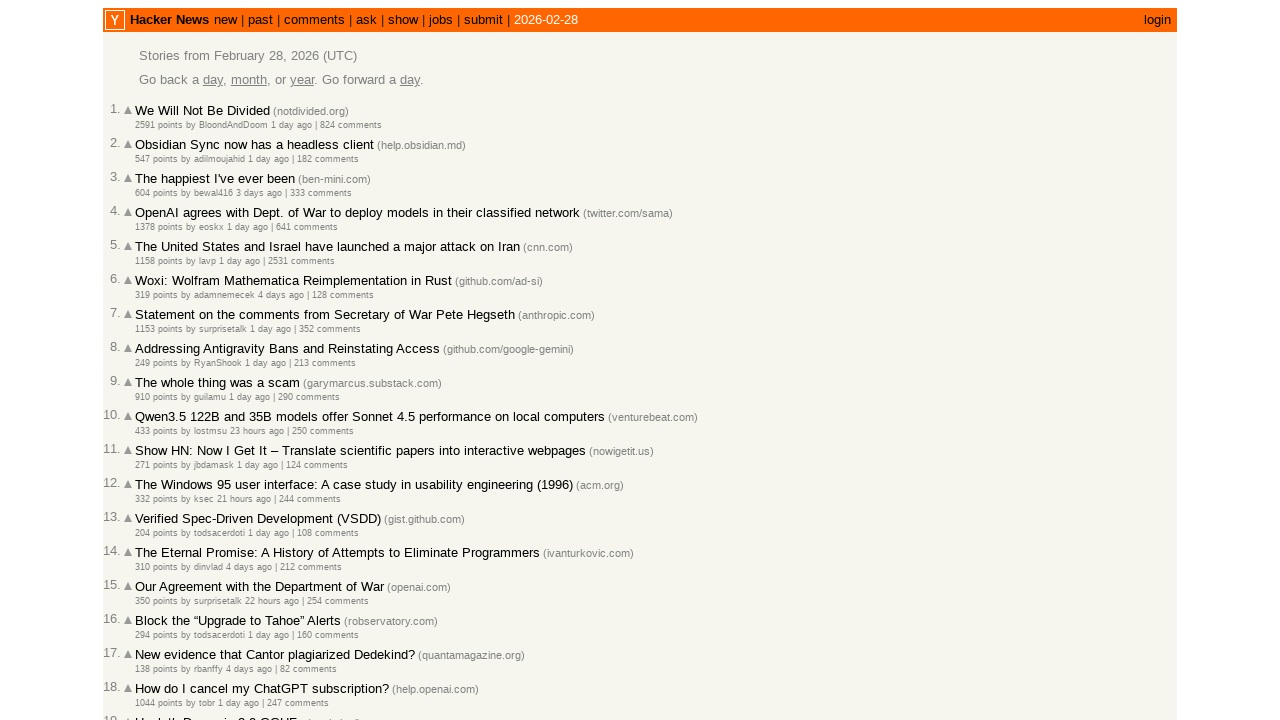

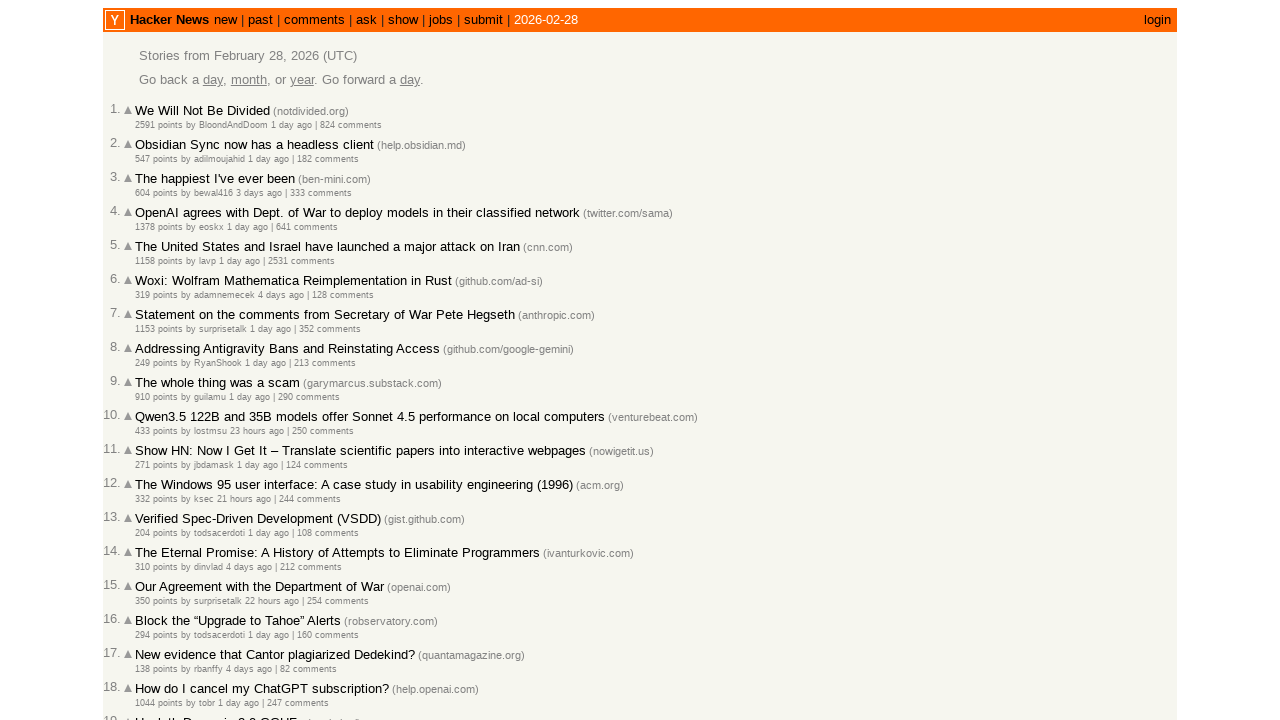